Tests shadow DOM interactions by filling a field in a GUID generator component, clicking generate and copy buttons, then navigating to another site to test shadow DOM input.

Starting URL: http://www.uitestingplayground.com/shadowdom

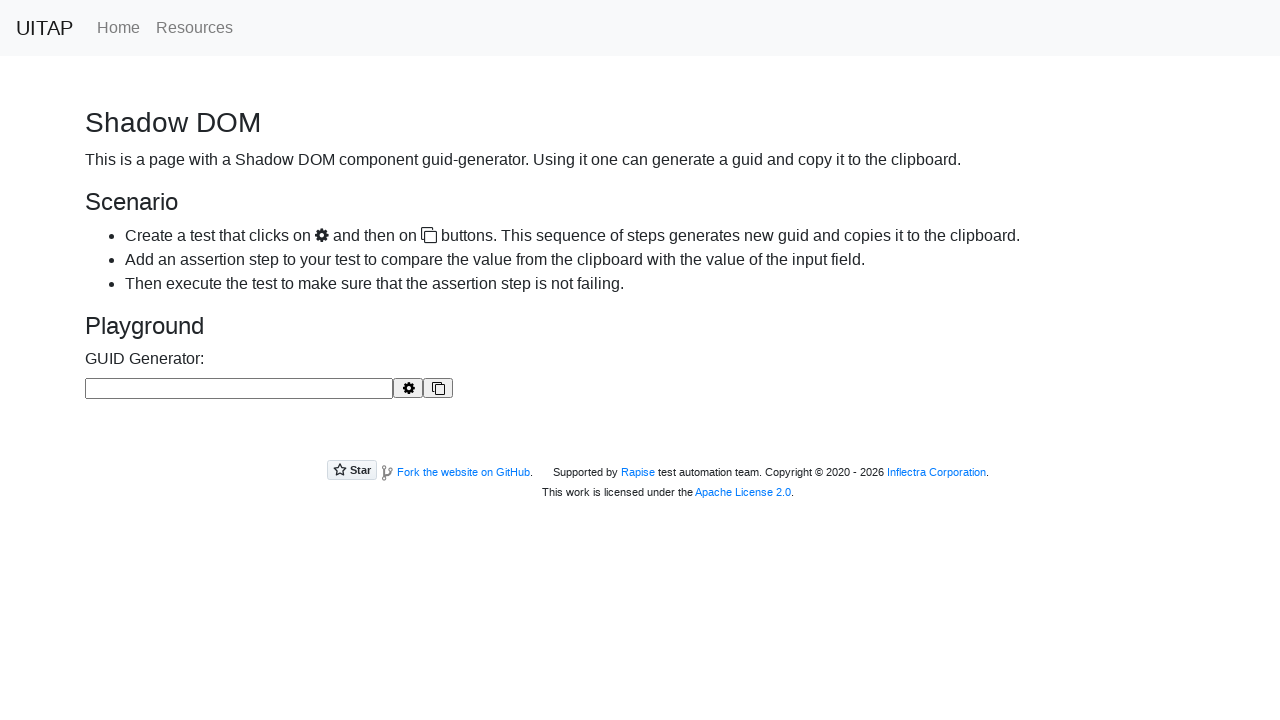

Filled GUID generator edit field with '1234567890' on guid-generator .edit-field
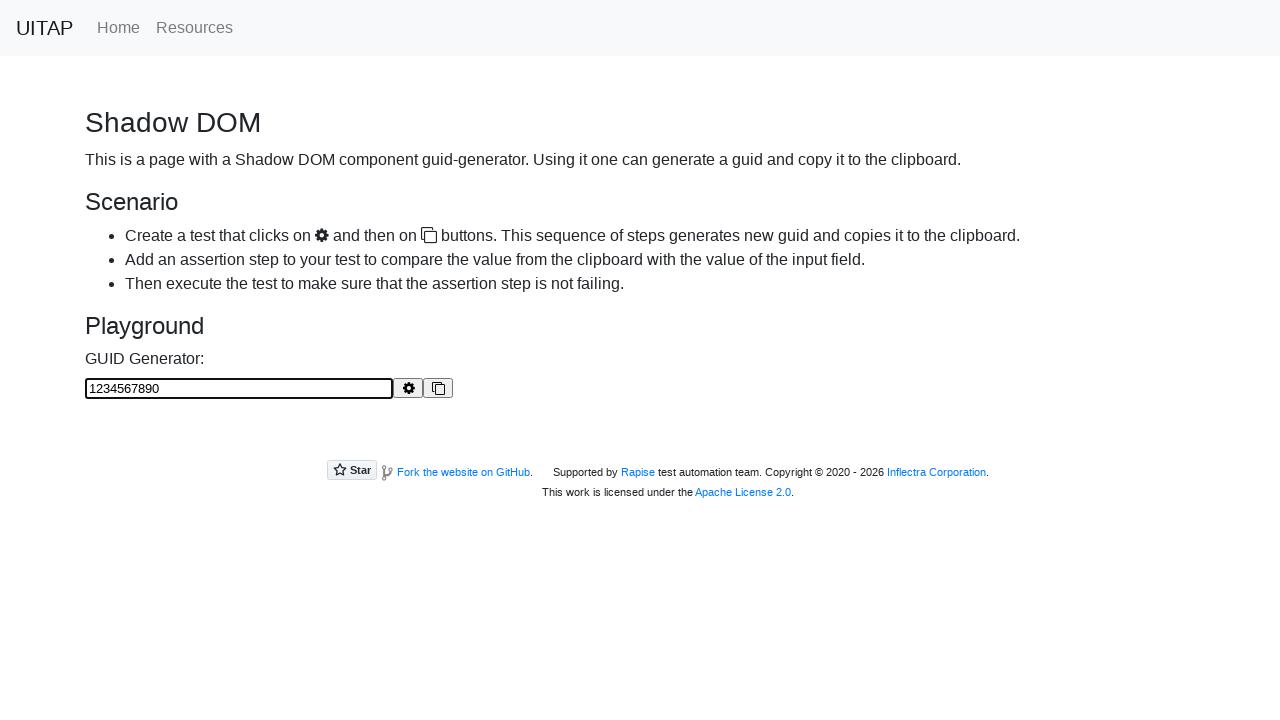

Clicked generate button in GUID generator at (408, 388) on guid-generator .button-generate
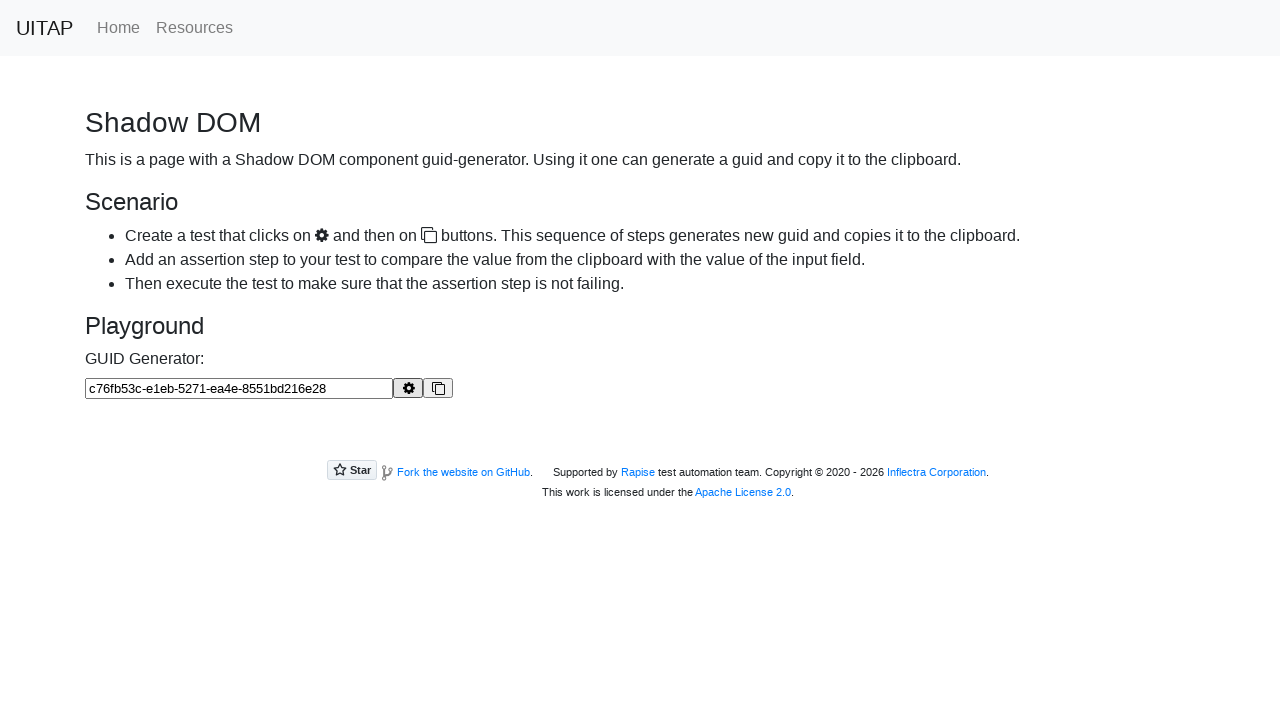

Clicked copy button in GUID generator at (438, 388) on guid-generator .button-copy
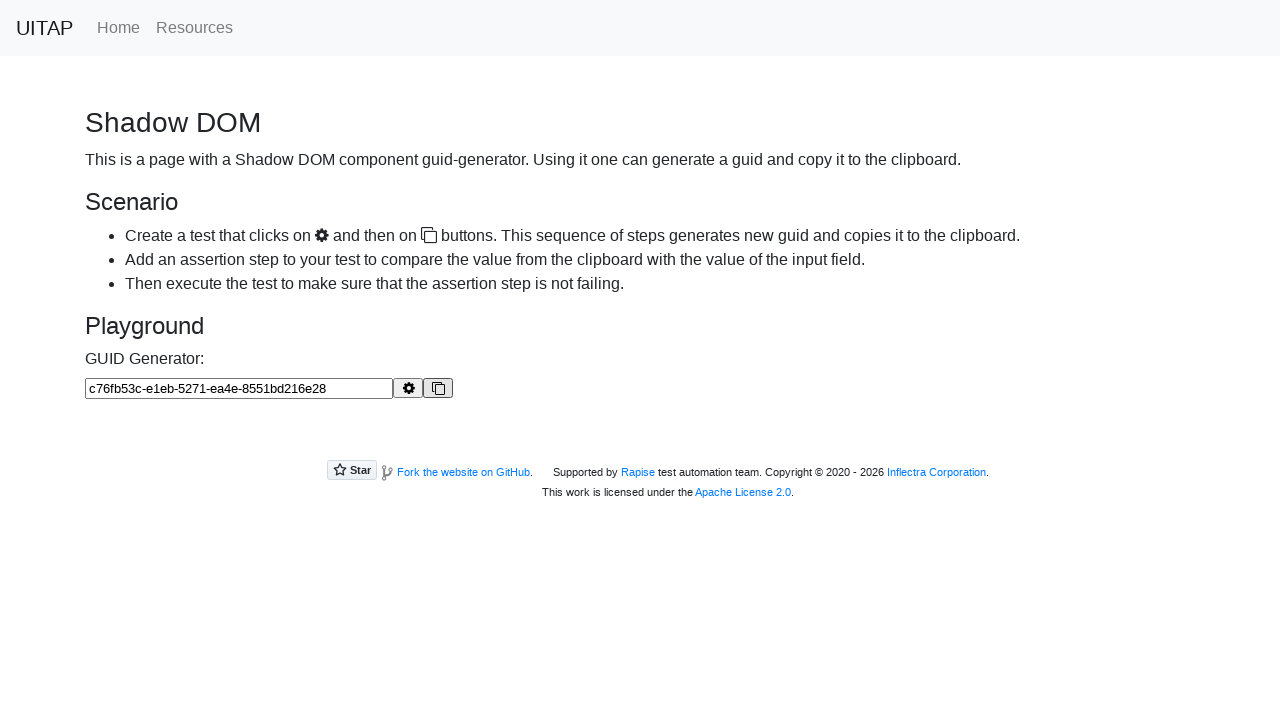

Navigated to books PWA app
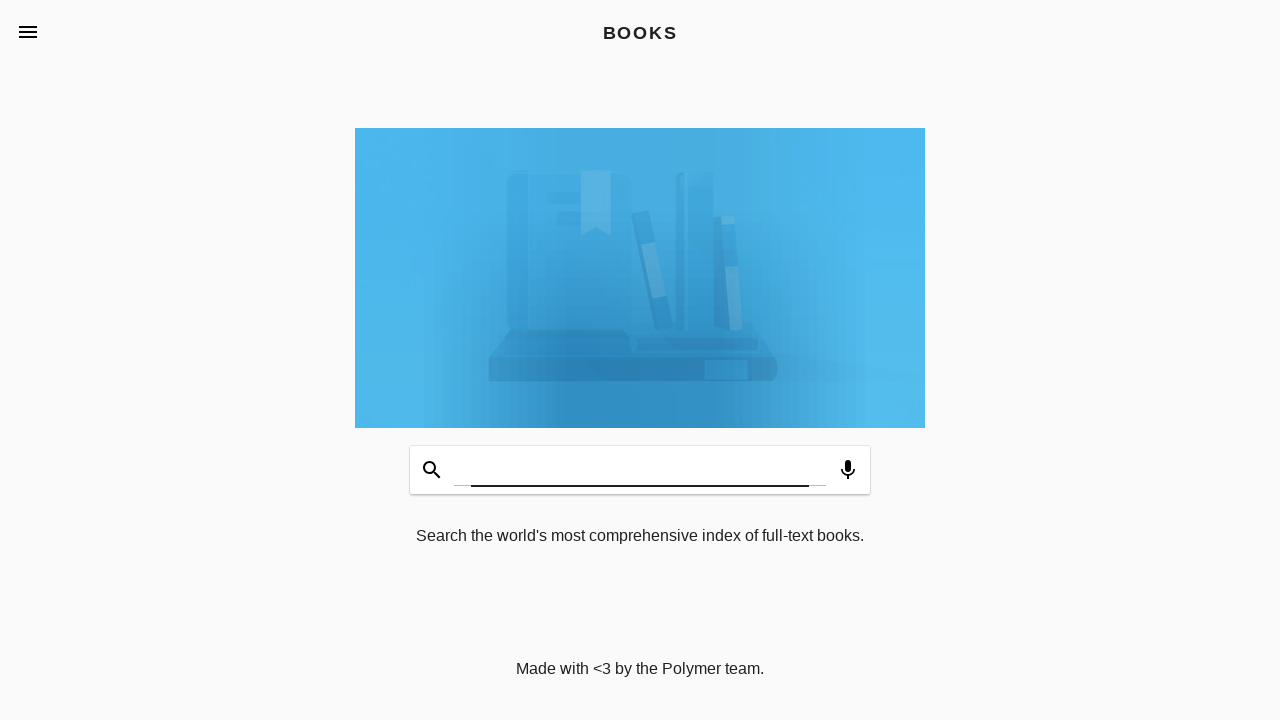

Filled book search field with 'testExample' on book-app[apptitle='BOOKS'] #input
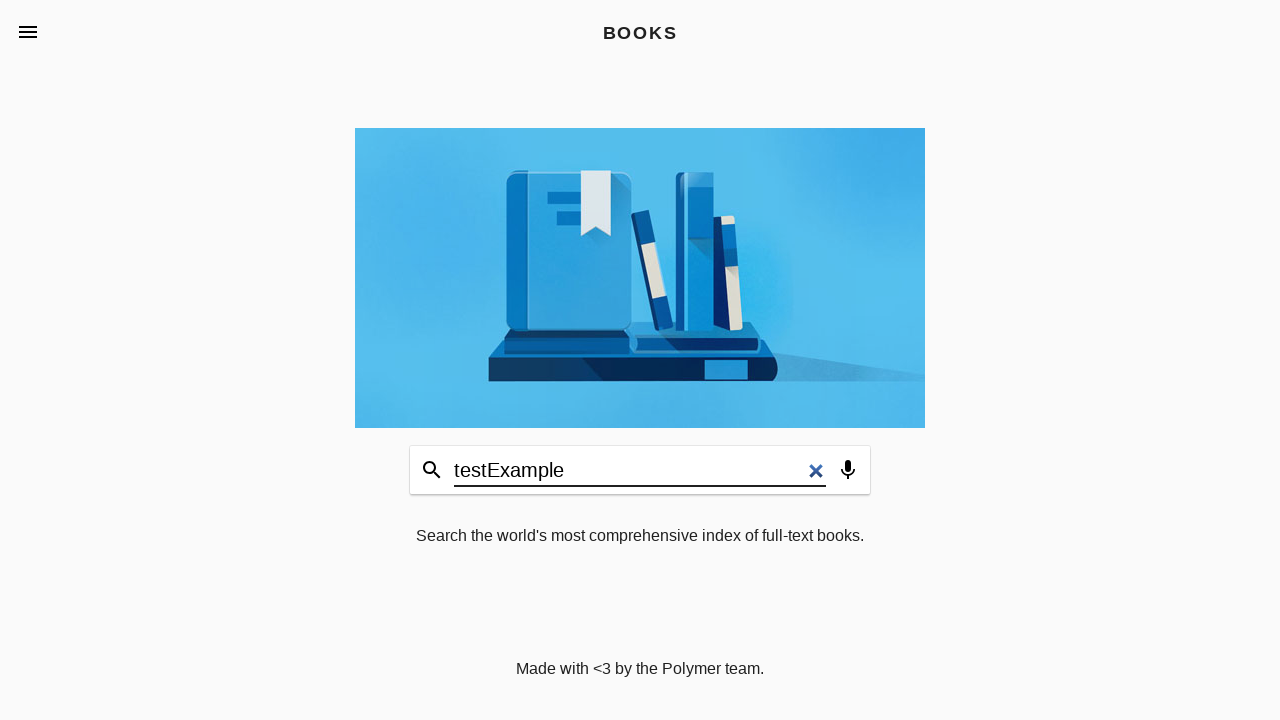

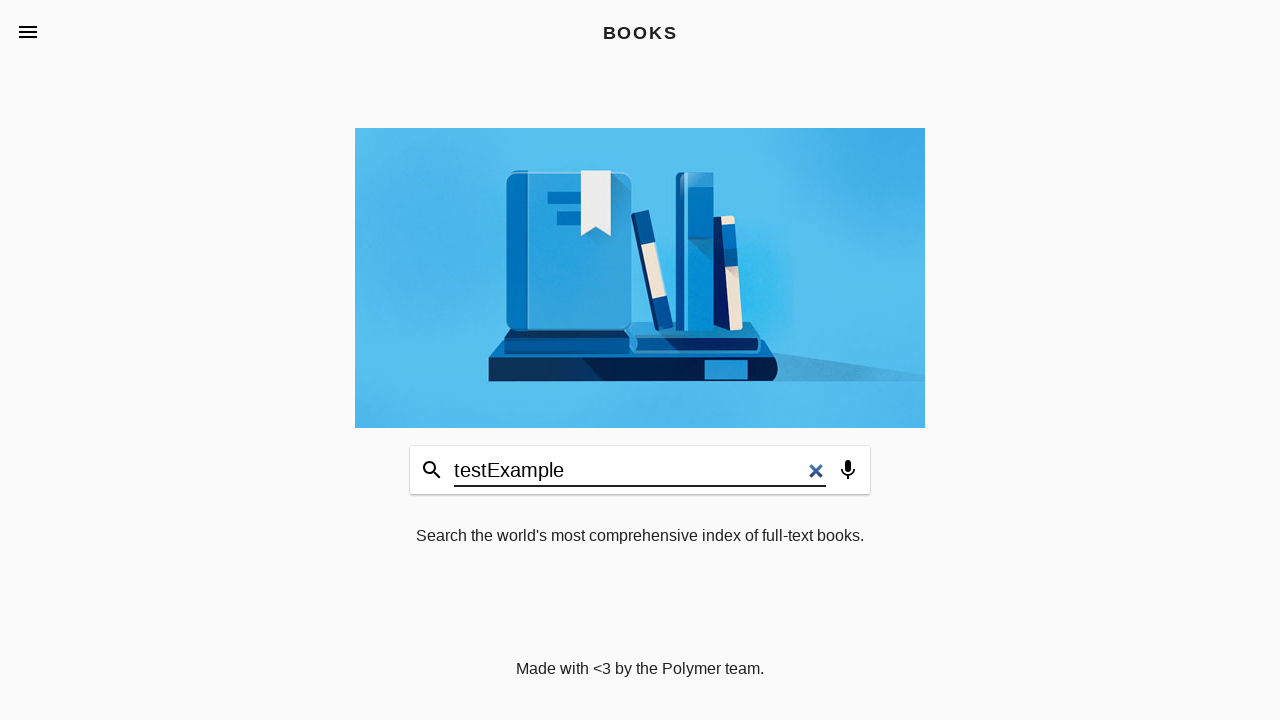